Fills out a text box form with name, email, current address, and permanent address fields then submits

Starting URL: https://demoqa.com/text-box

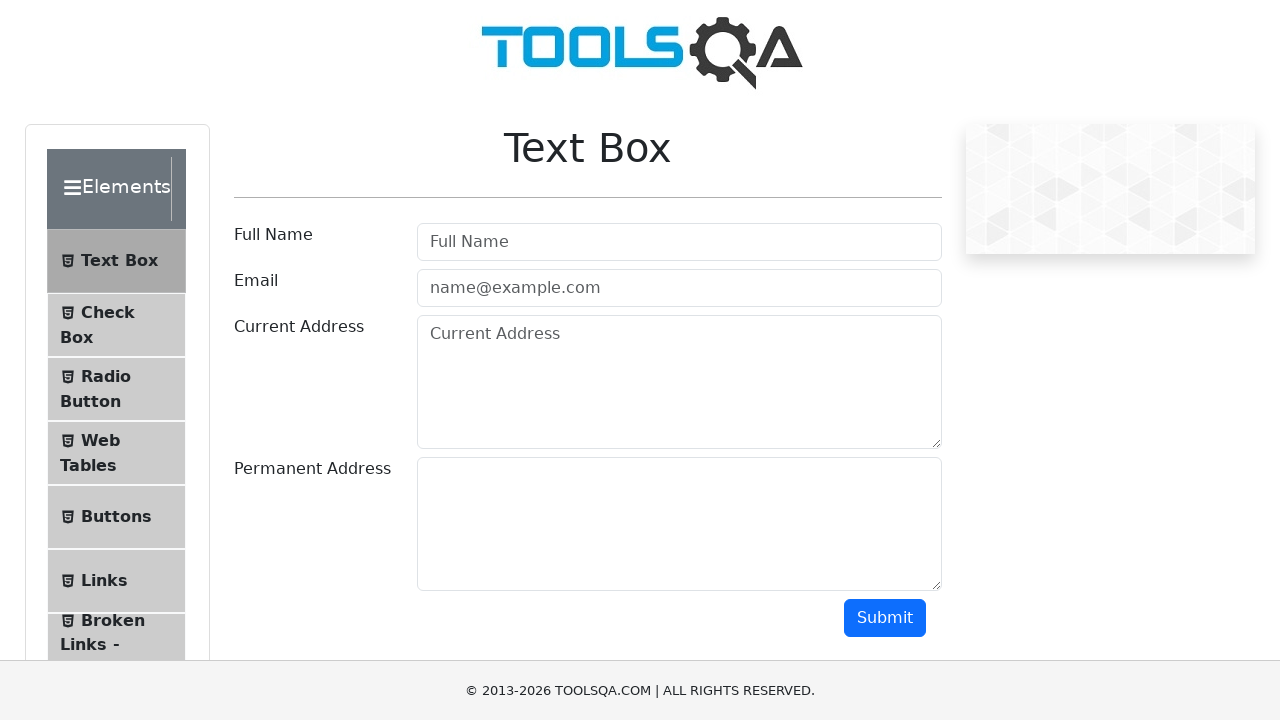

Filled full name field with 'Sadia Afsana' on [placeholder='Full Name']
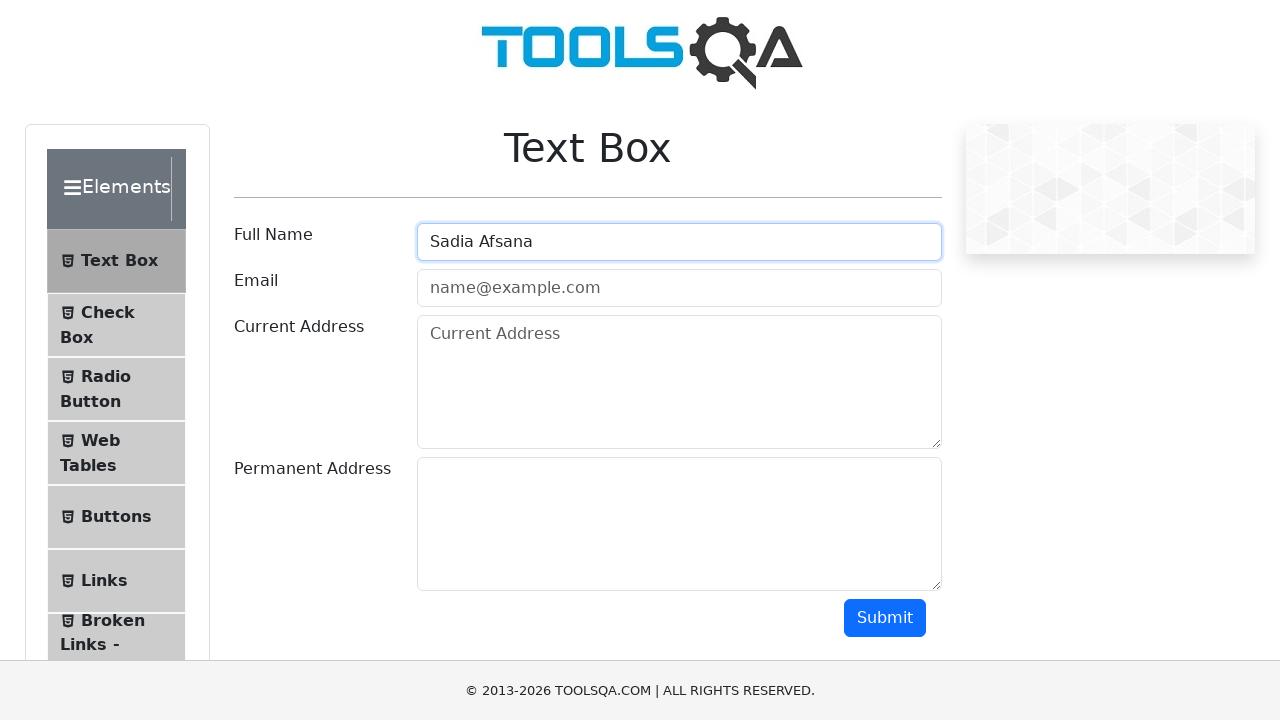

Filled email field with 'Sadia.Afsana@gmail.com' on #userEmail
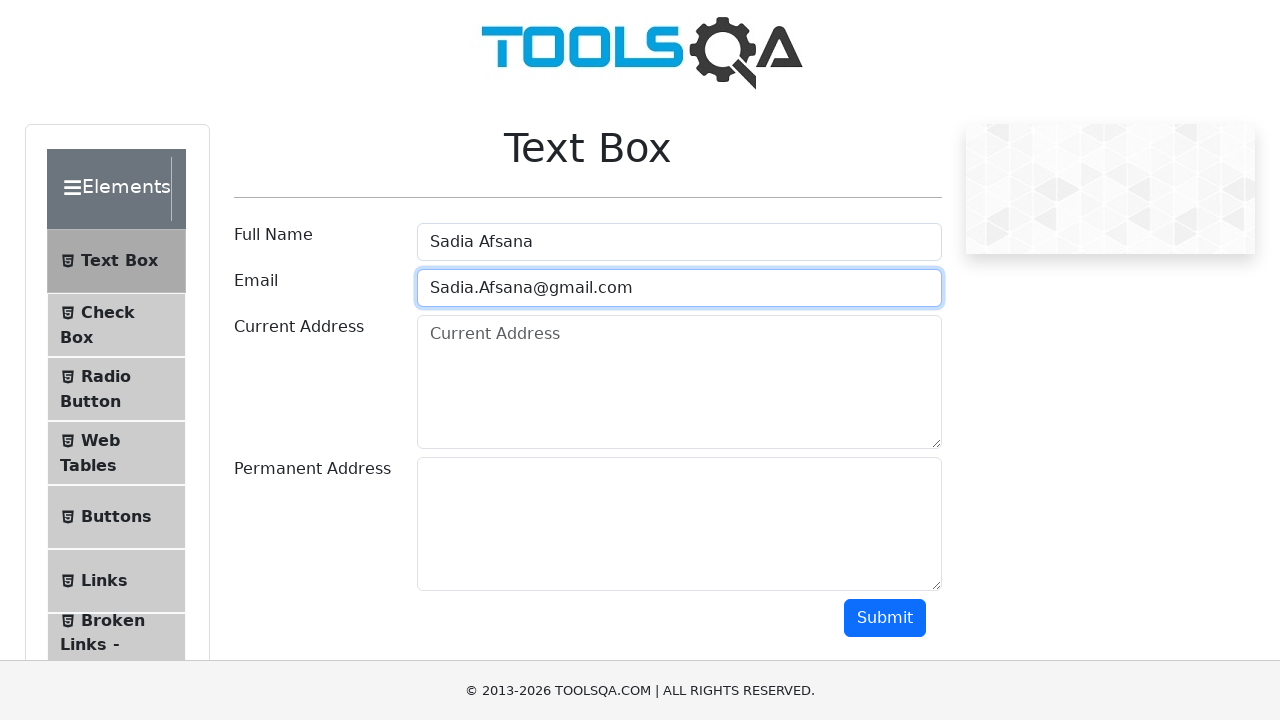

Filled current address field with 'Dhanmondi, Dhaka-1205' on #currentAddress
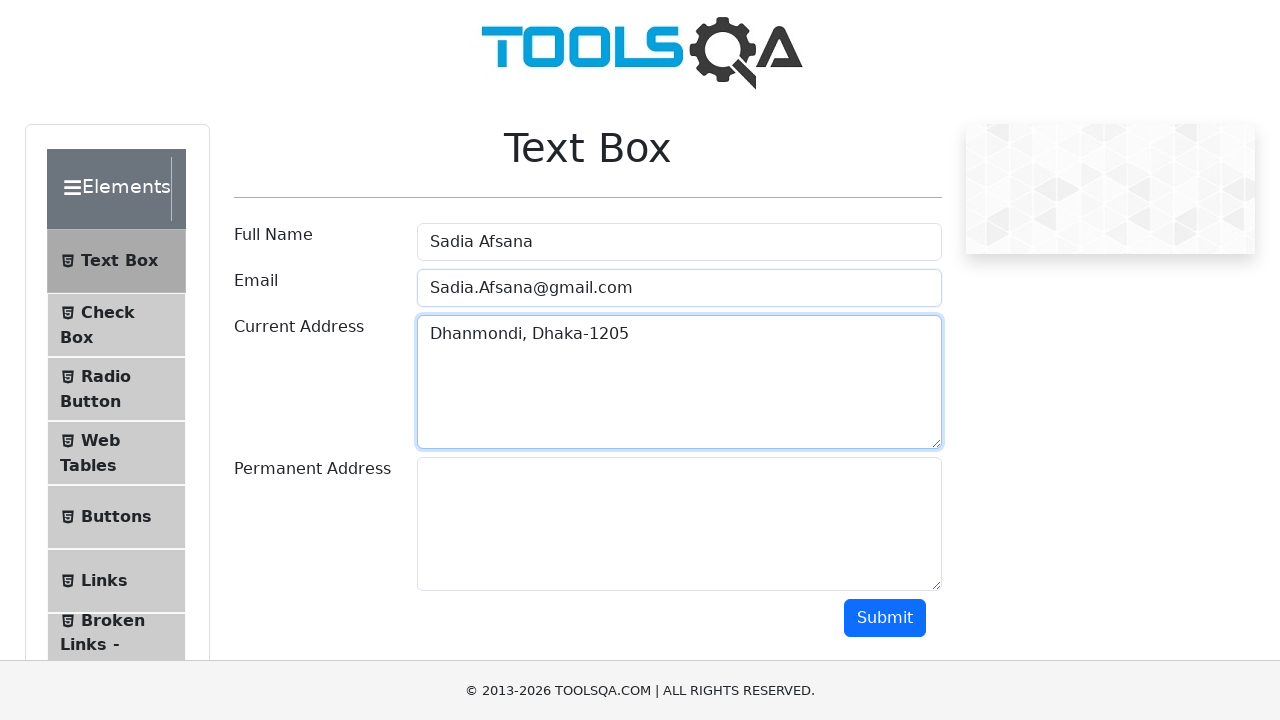

Filled permanent address field with 'Ghatail, Tangail' on #permanentAddress
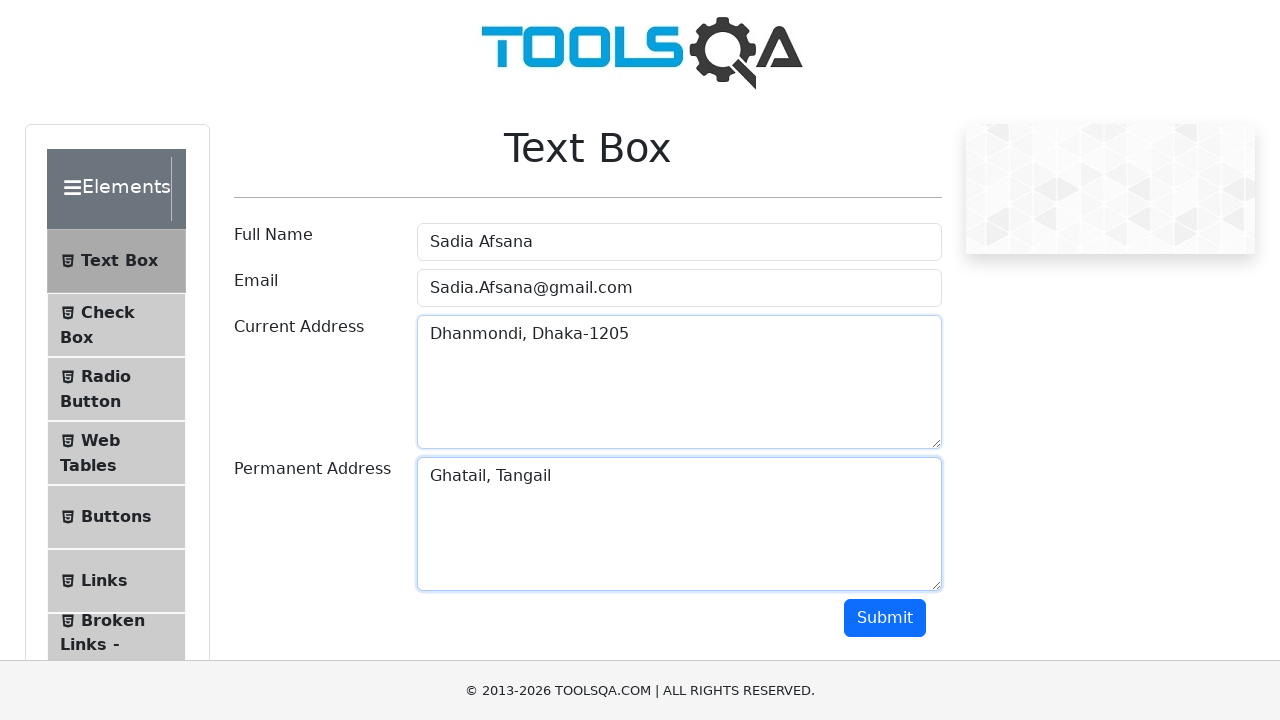

Clicked submit button to submit form at (885, 618) on #submit
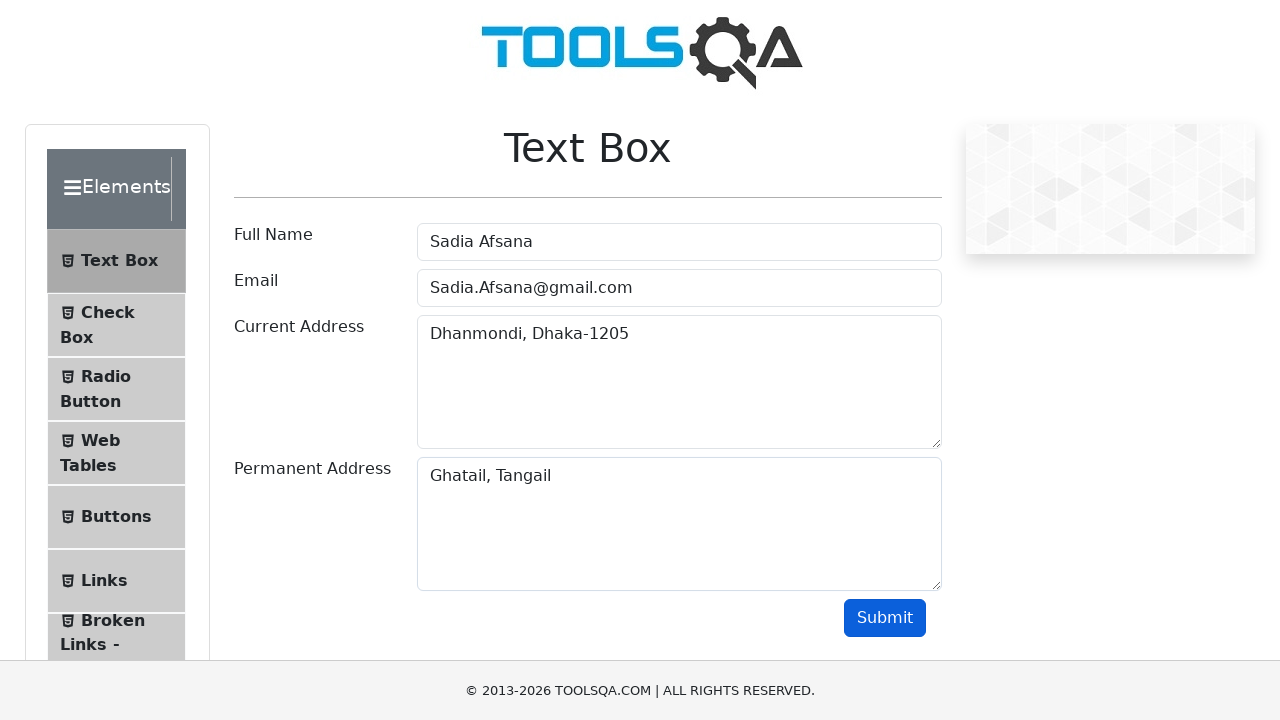

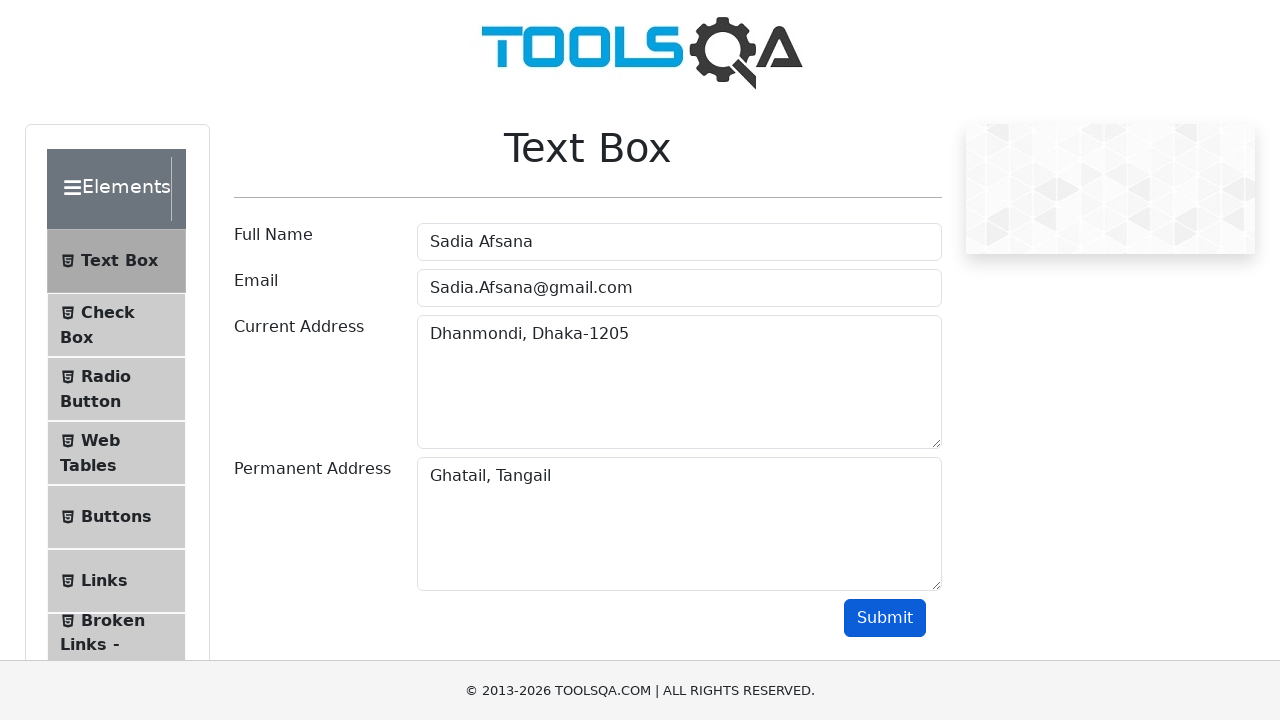